Tests JavaScript alert handling by clicking a confirm box button and accepting the alert dialog

Starting URL: https://echoecho.com/javascript4.htm

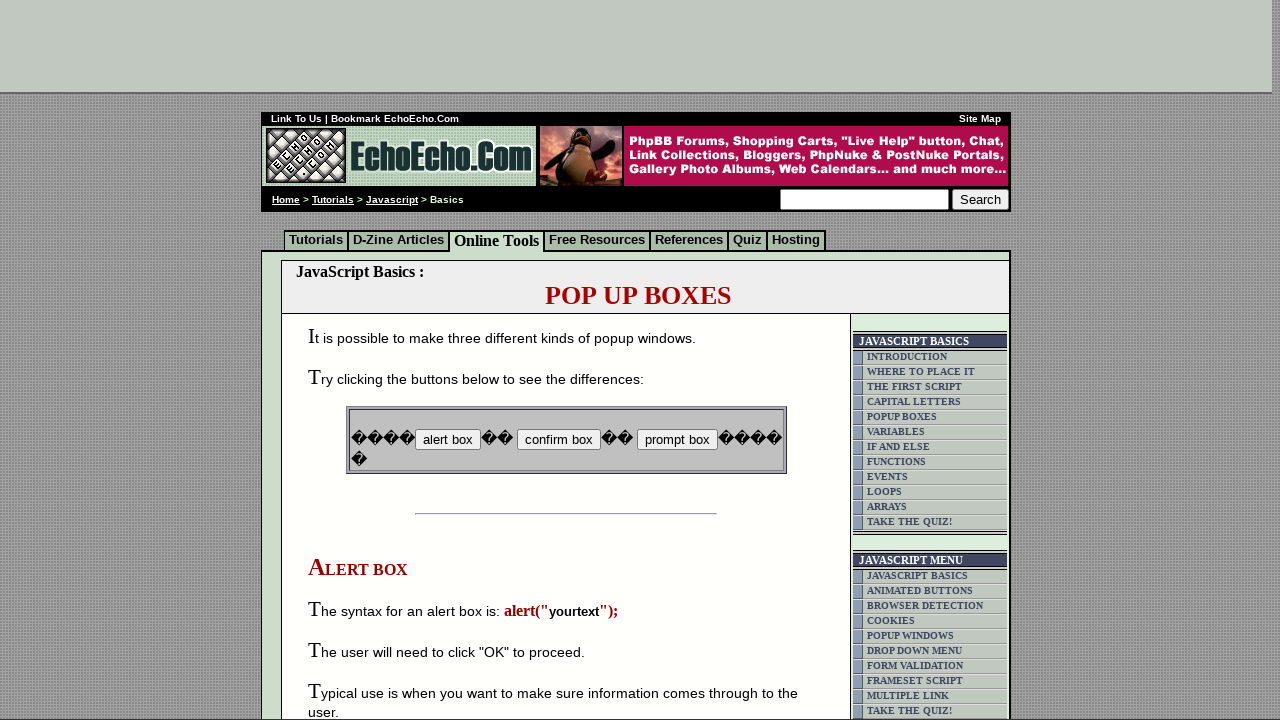

Clicked the confirm box button to trigger JavaScript alert at (558, 440) on xpath=//input[@value='confirm box']
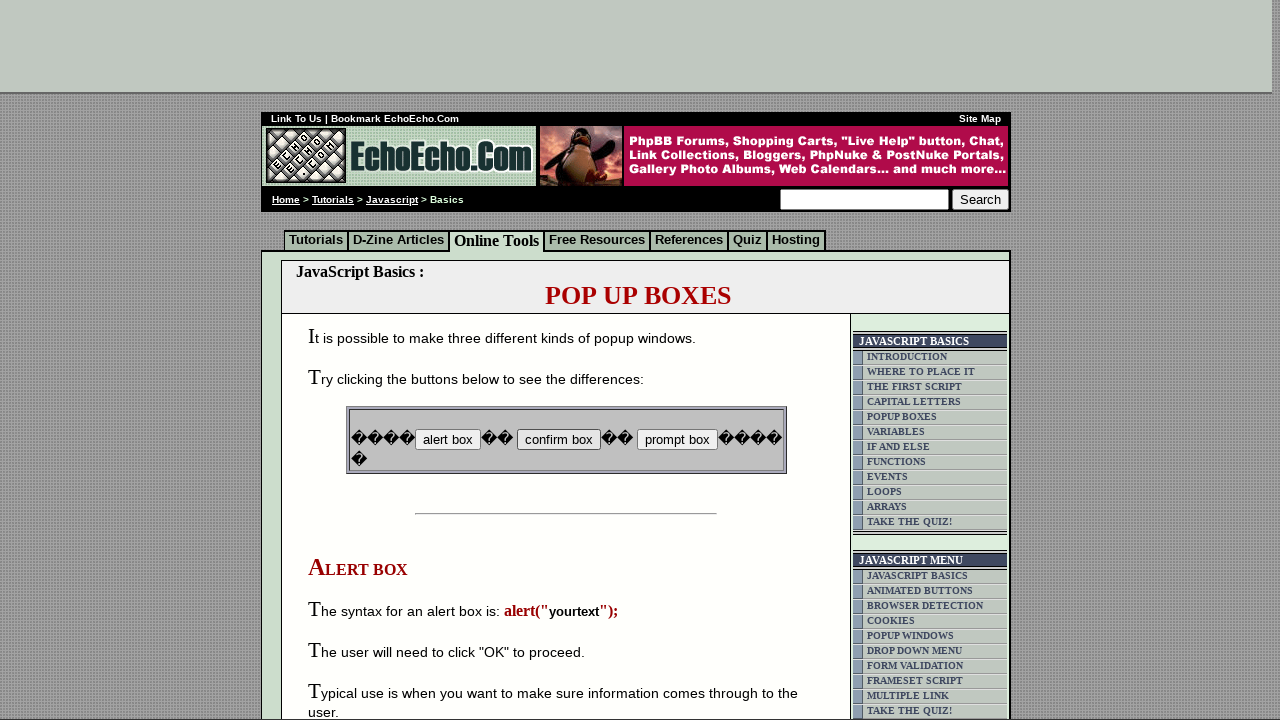

Set up dialog handler to accept alert
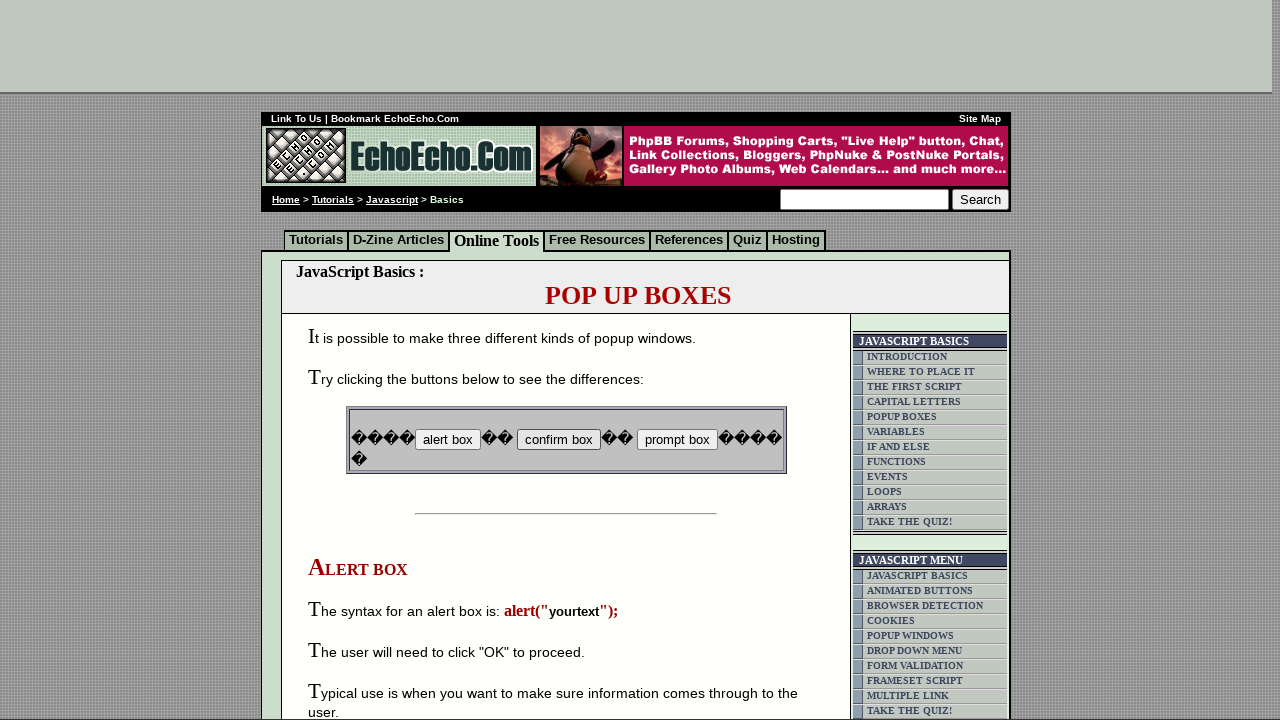

Waited for alert dialog to be processed
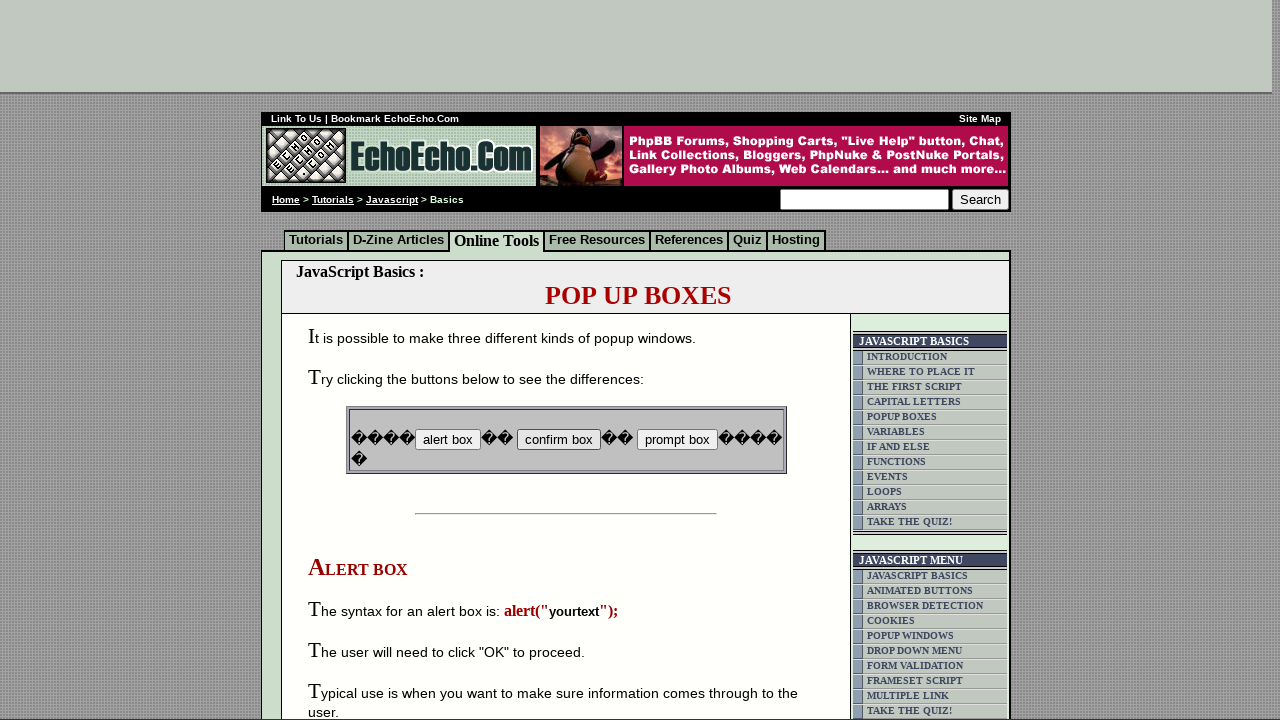

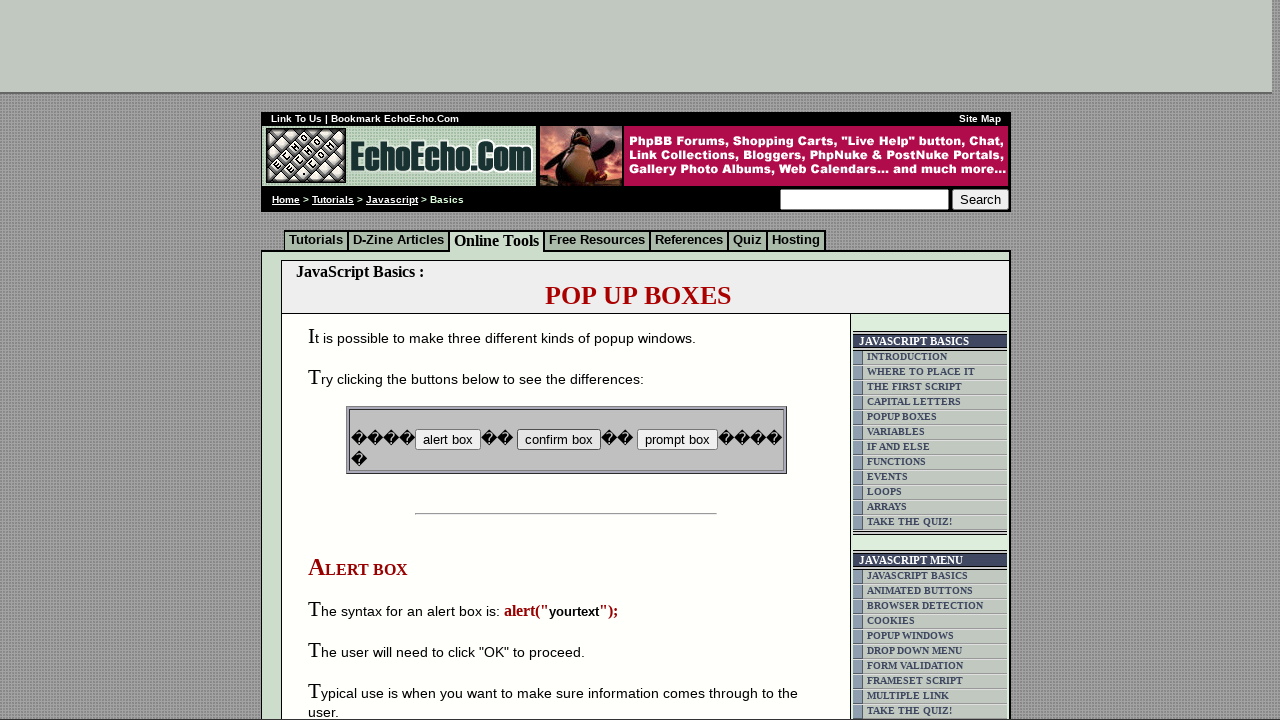